Tests that clicking the "Elemental Selenium" link opens a new tab, then verifies the h1 heading is visible and contains the expected text "Elemental Selenium"

Starting URL: https://the-internet.herokuapp.com/iframe

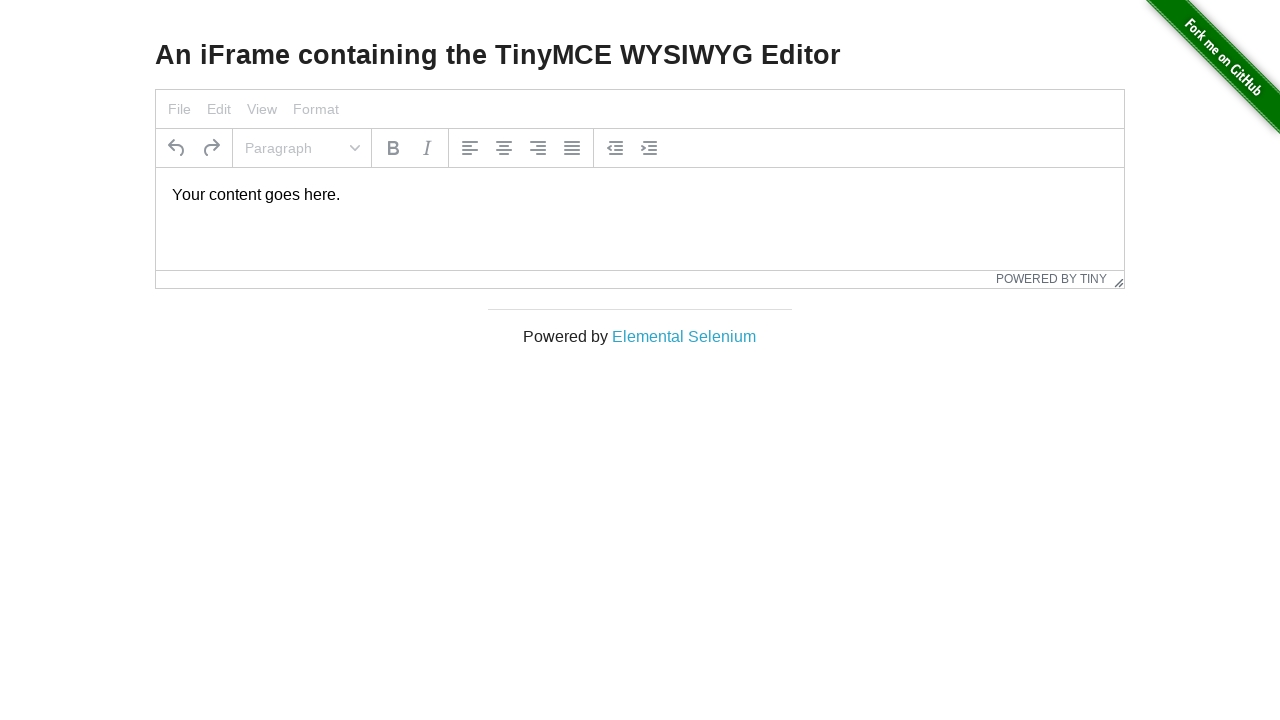

Clicked 'Elemental Selenium' link to open in new tab at (684, 336) on text=Elemental Selenium
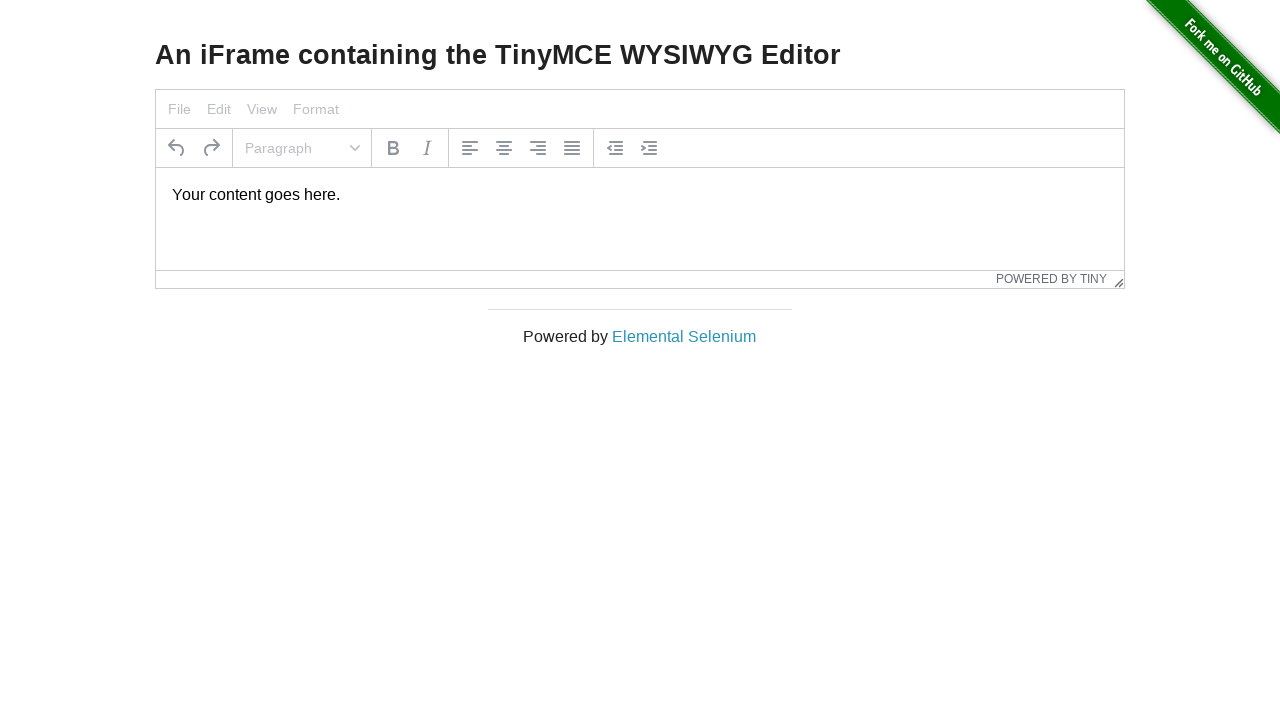

New tab opened and page object retrieved
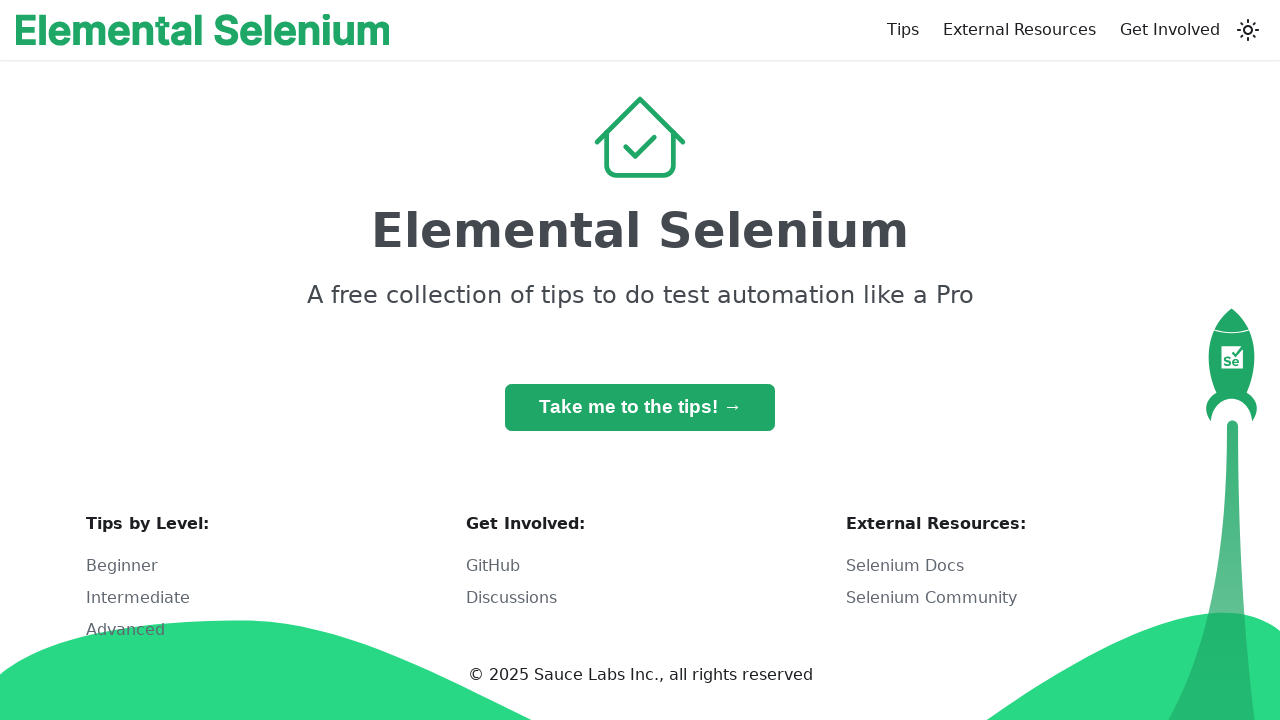

New page finished loading
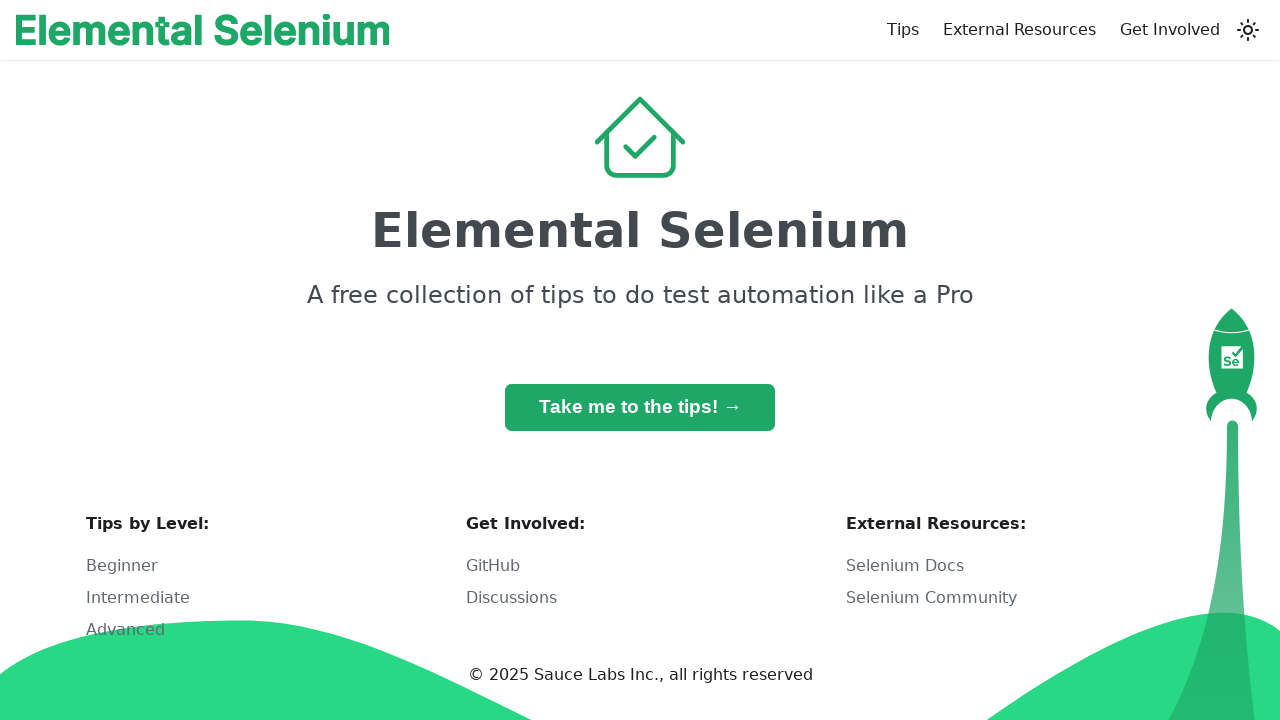

Verified h1 heading is visible
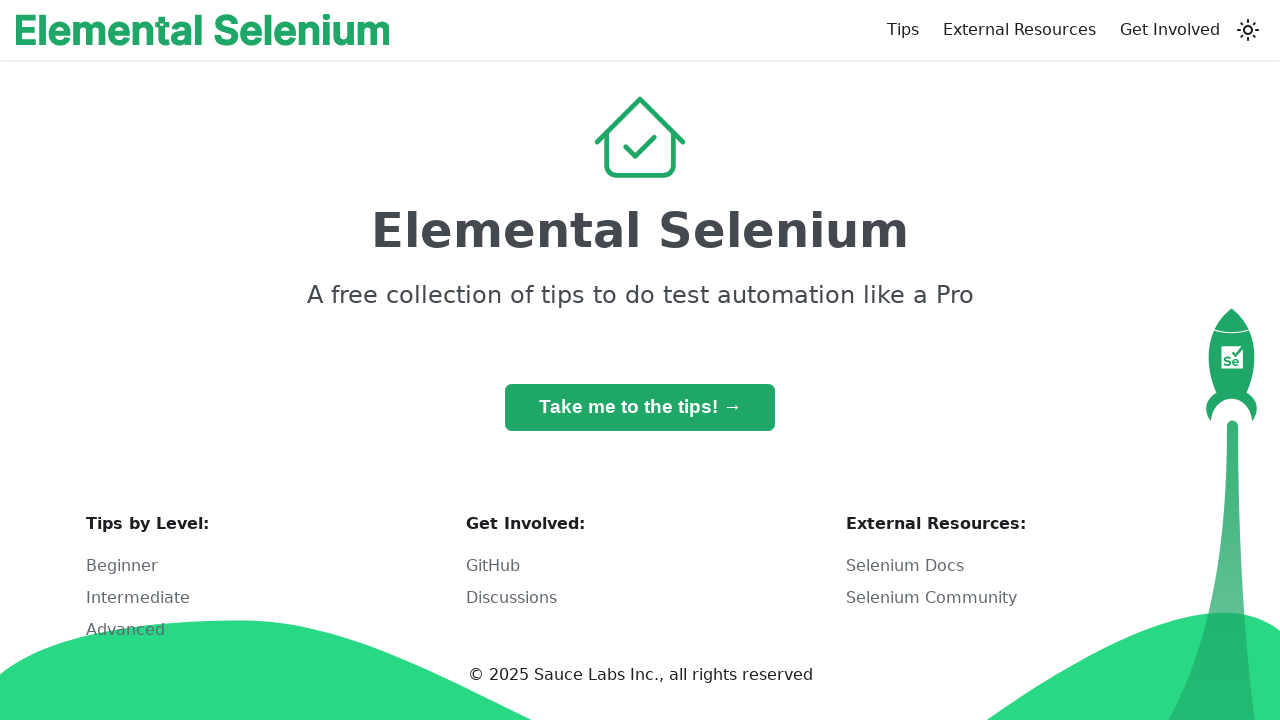

Verified h1 heading text is 'Elemental Selenium'
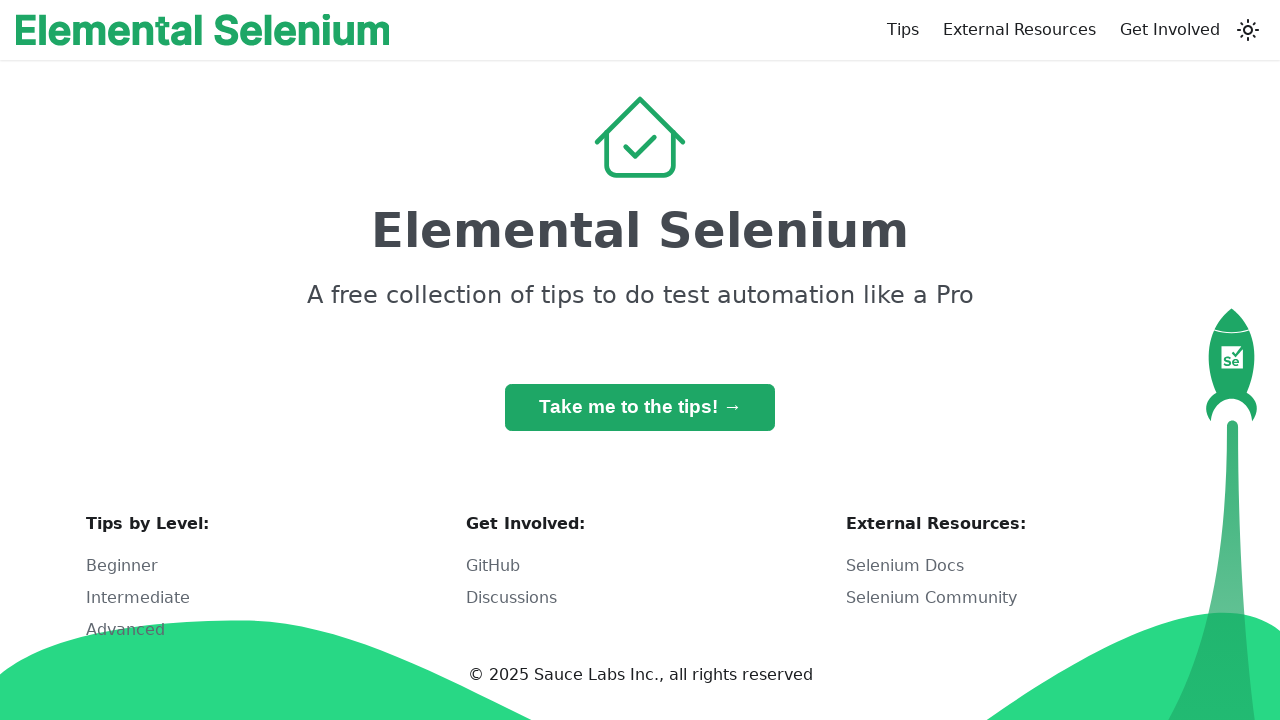

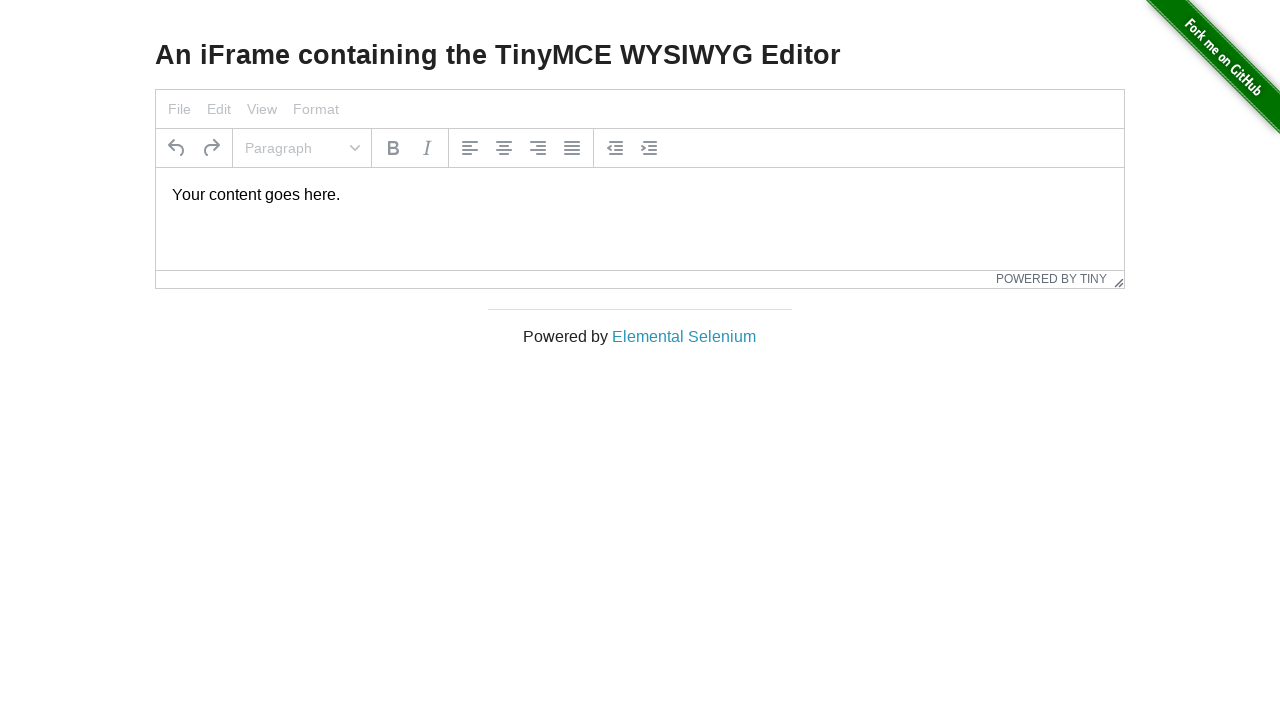